Tests registration with invalid username containing more than 15 characters

Starting URL: https://chulo-solutions.github.io/qa-internship/

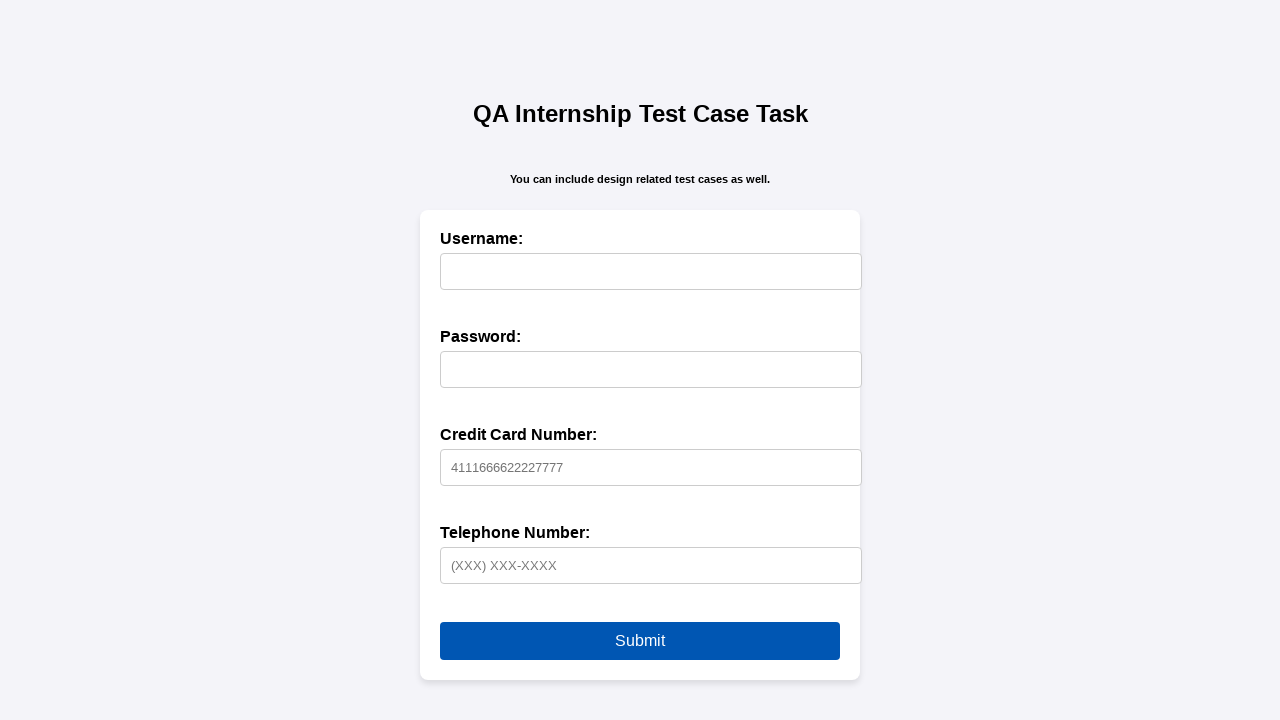

Filled username field with 16-character invalid username 'abcdef1234567890' on #username
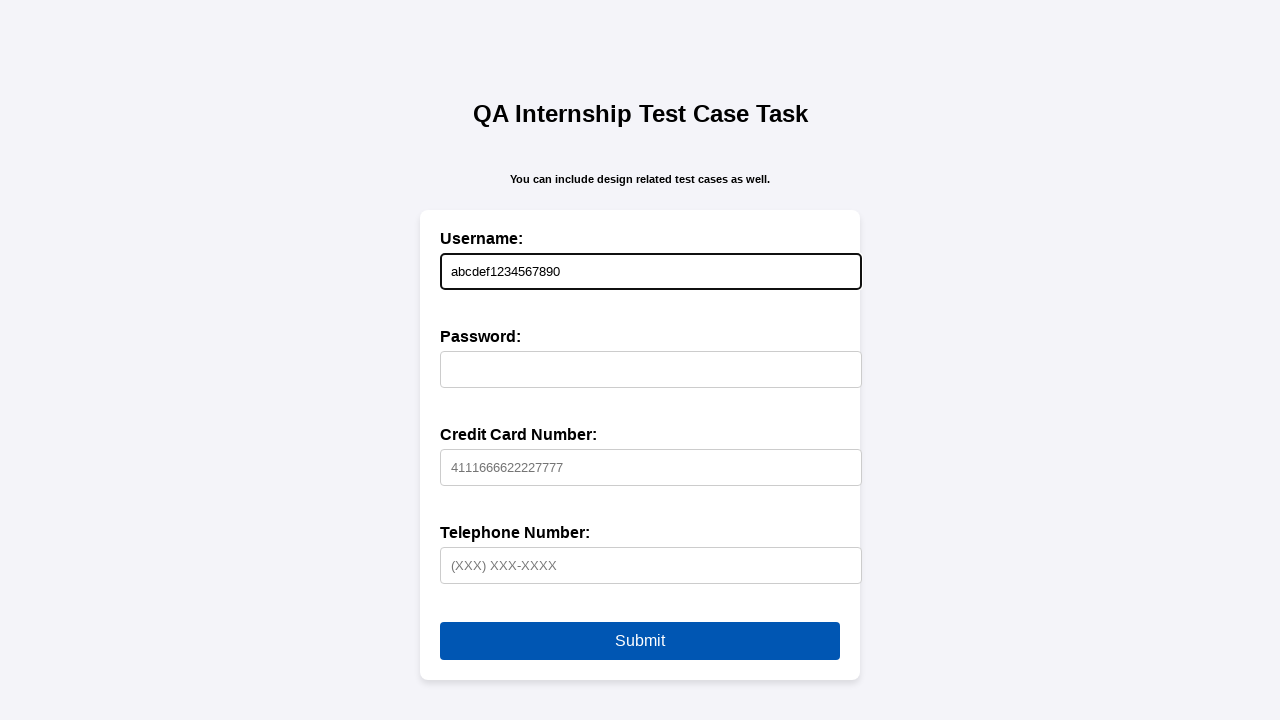

Filled password field with valid password 'AaBb@1230' on #password
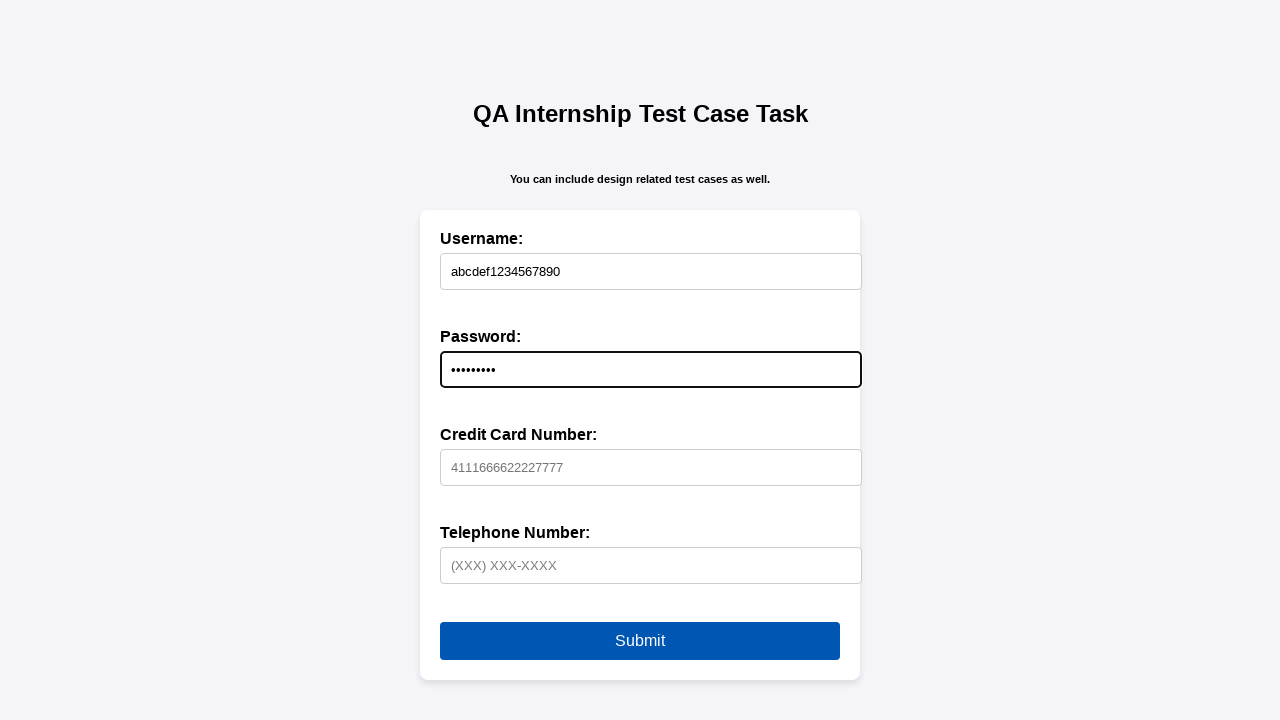

Filled credit card field with valid card number '4111666622227777' on #creditCard
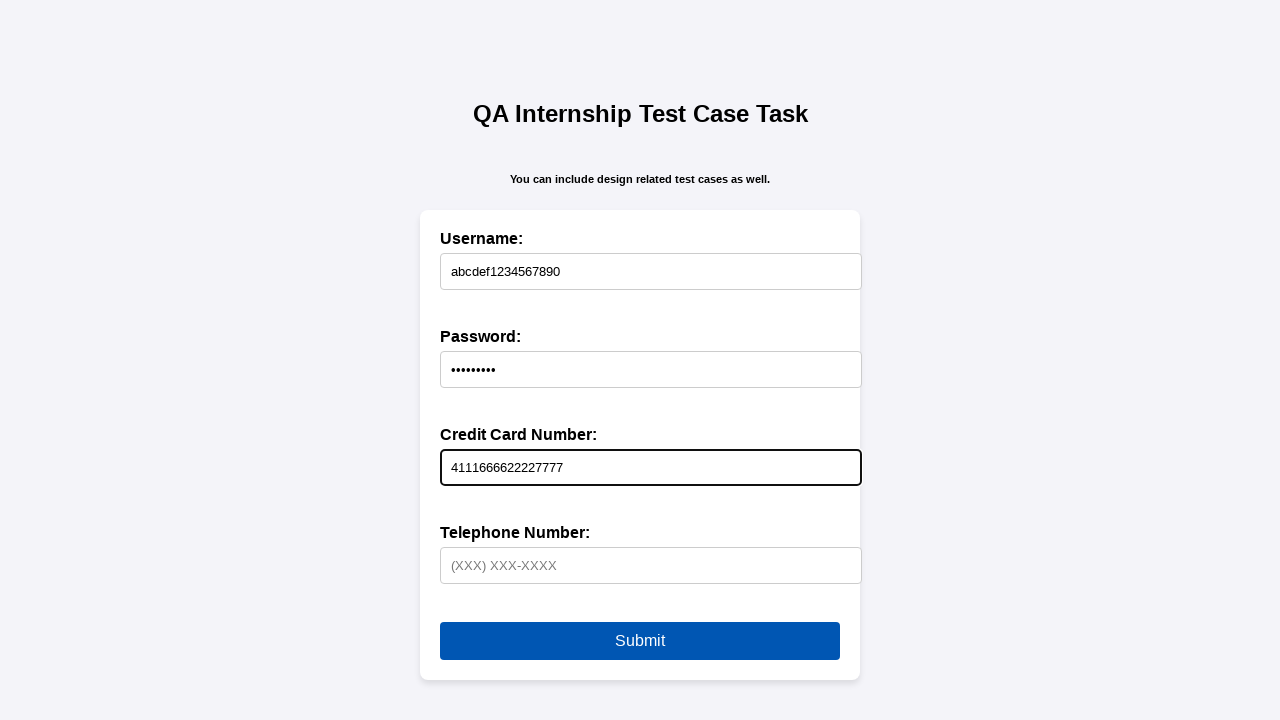

Filled telephone field with valid phone number '(981) 234-5678' on #telephone
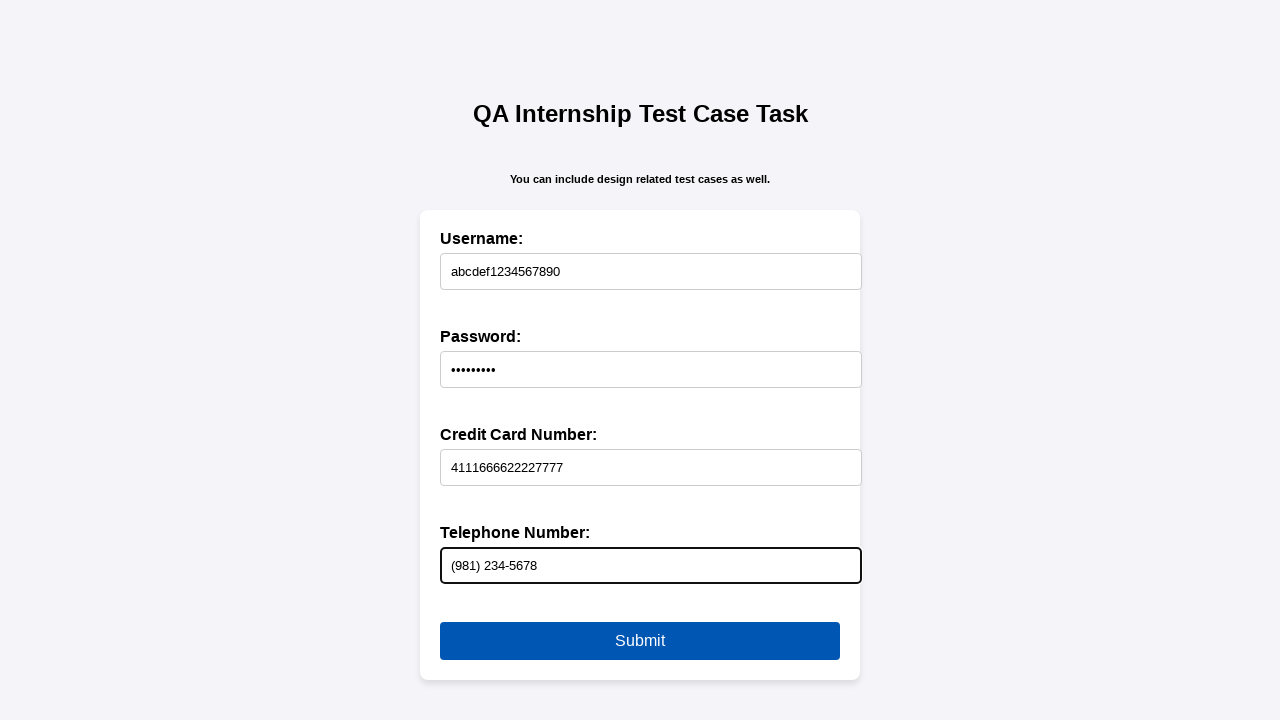

Clicked submit button to attempt registration with invalid username at (640, 641) on button
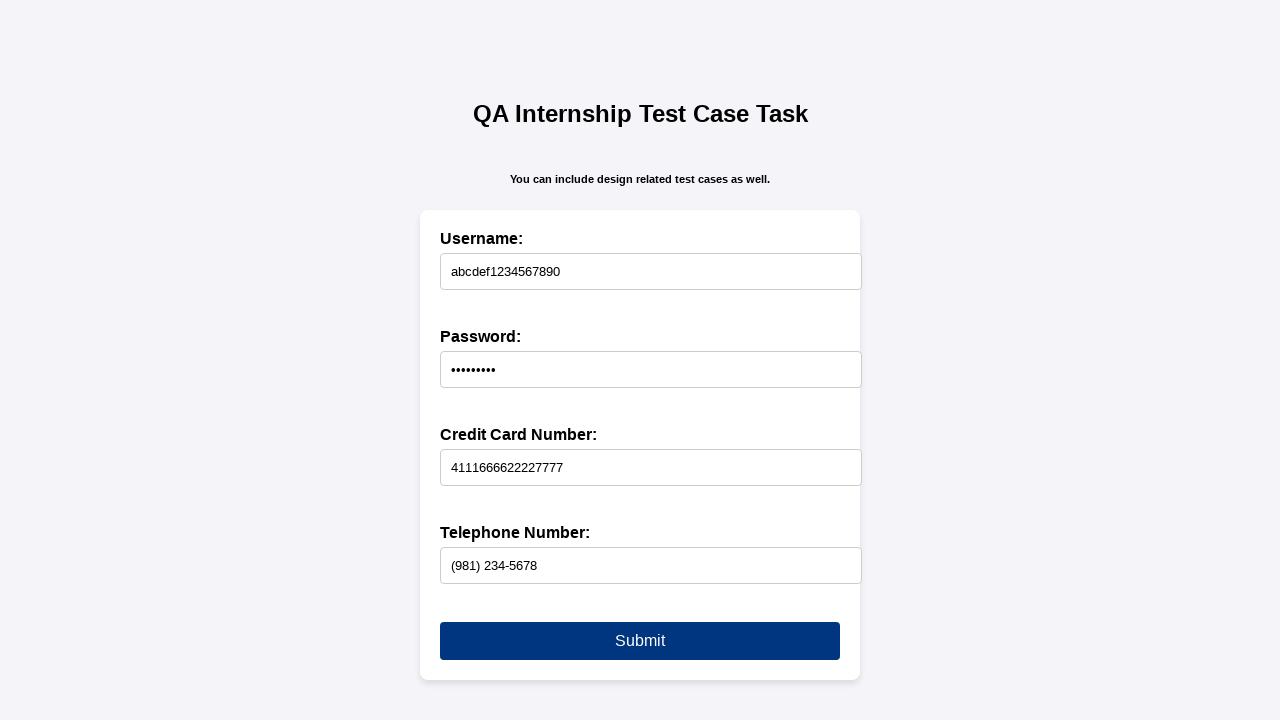

Handled validation alert by accepting it
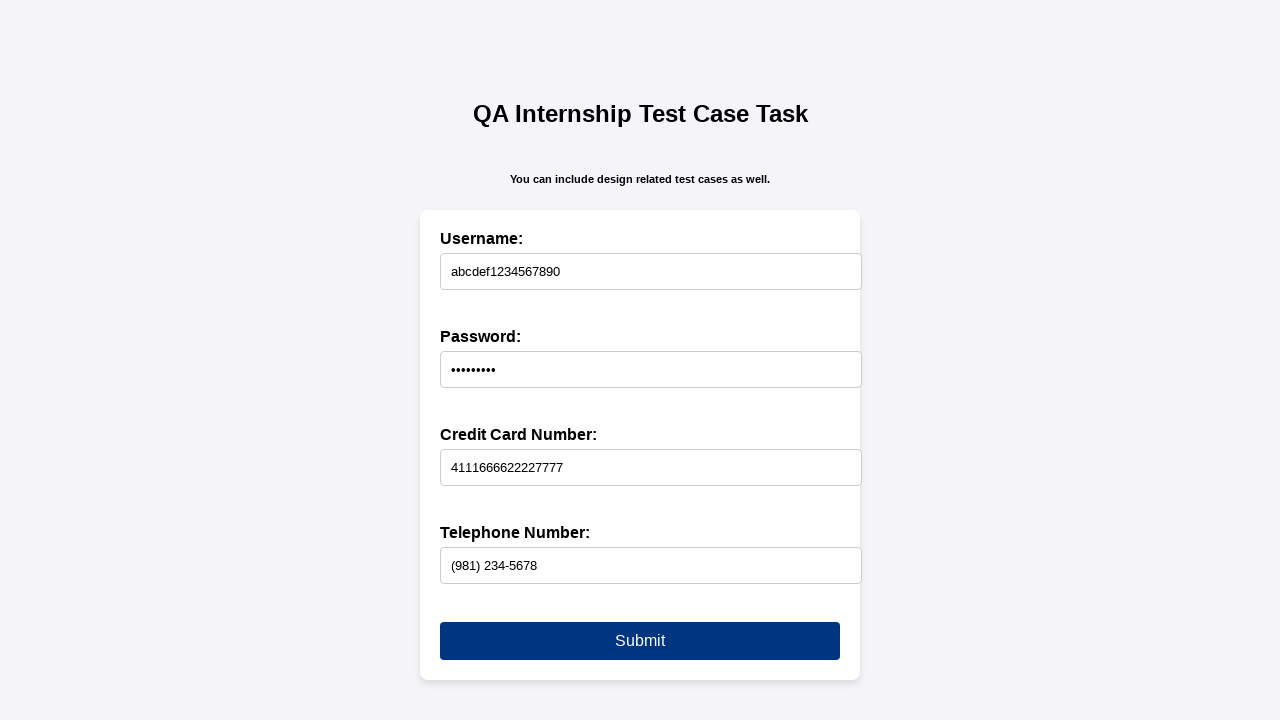

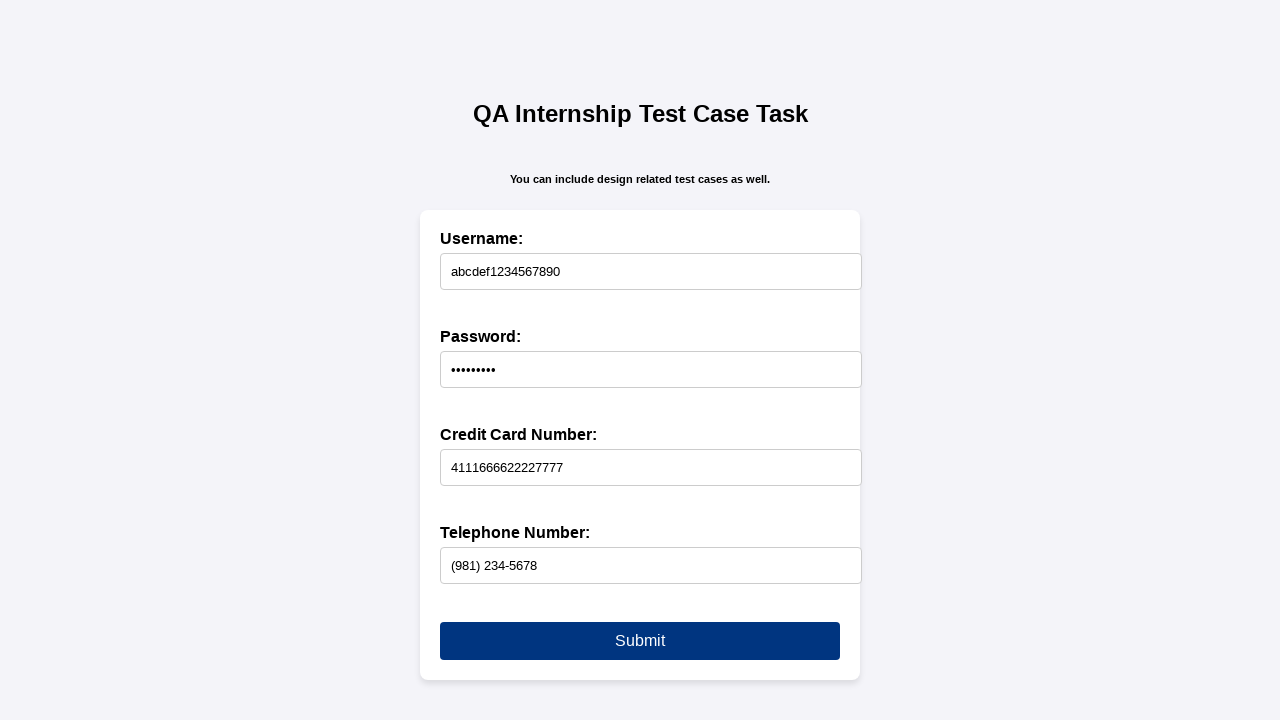